Demonstrates JavaScript execution by scrolling to a specific element (MIT License link), refreshing the page, and retrieving the document title on a custom scrollbar demo page.

Starting URL: http://manos.malihu.gr/repository/custom-scrollbar/demo/examples/complete_examples.html

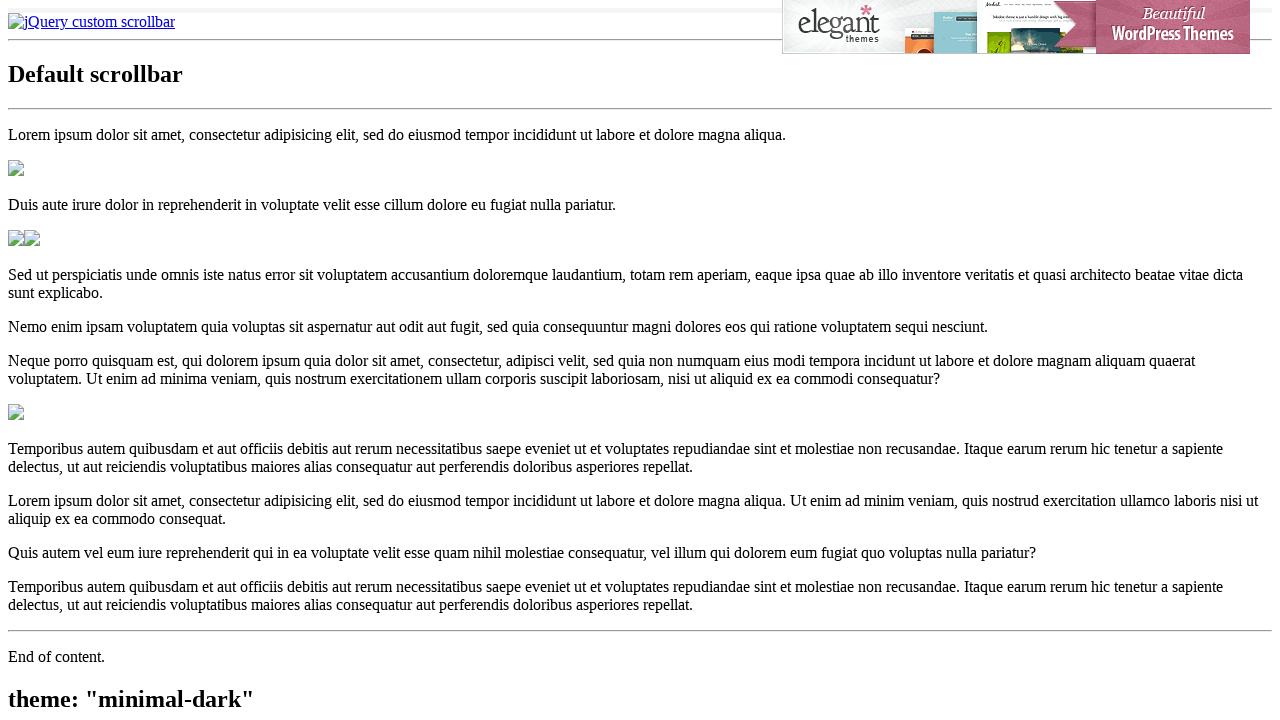

Located and scrolled MIT License link into view
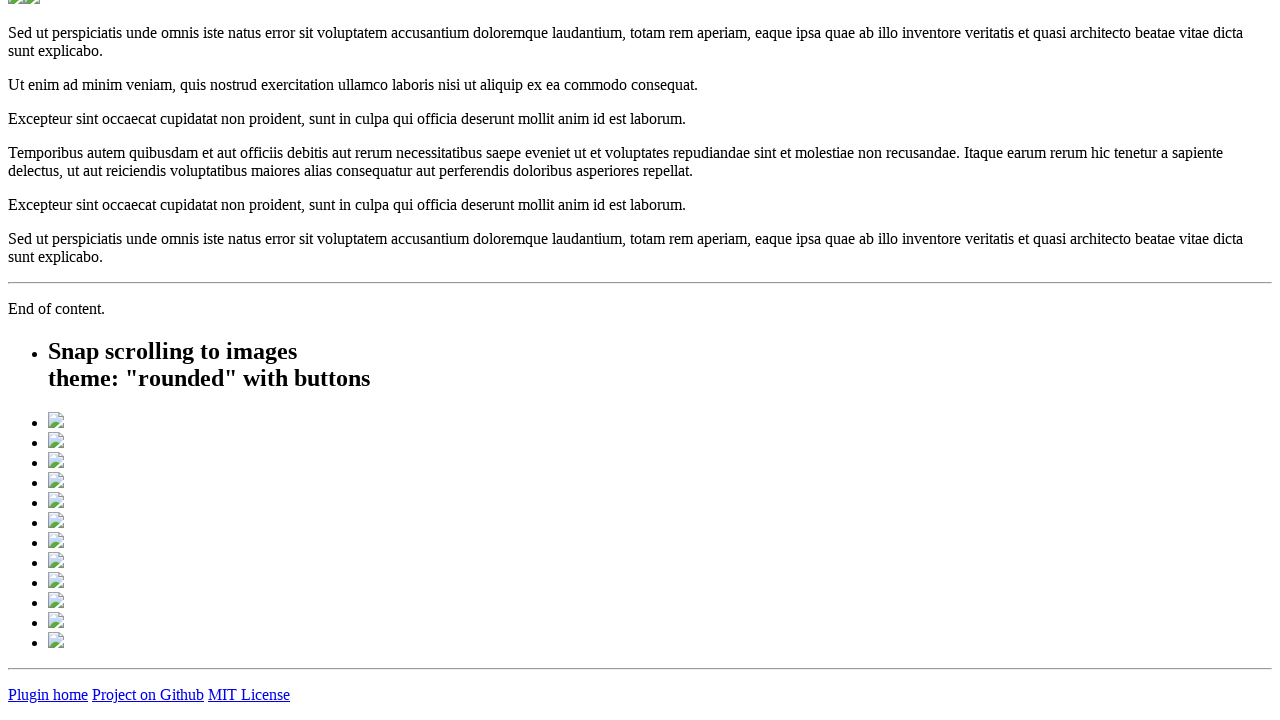

Reloaded the page
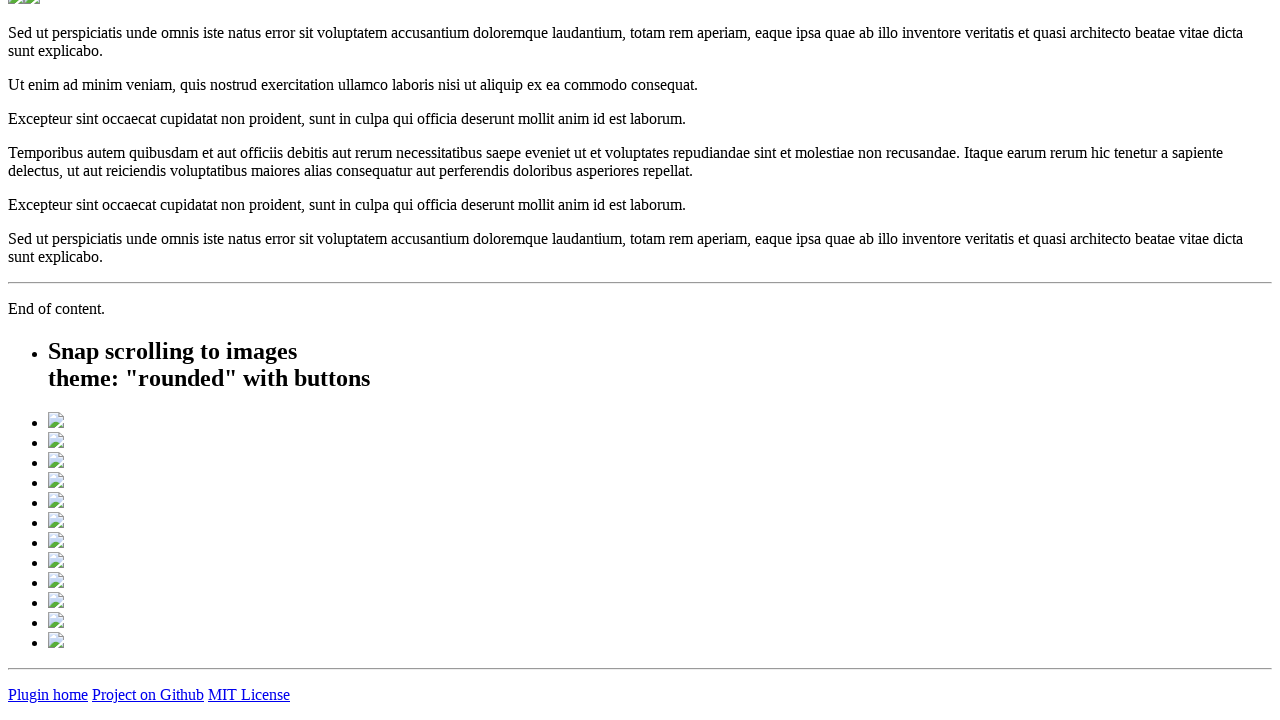

Retrieved document title: jQuery custom scrollbar demo
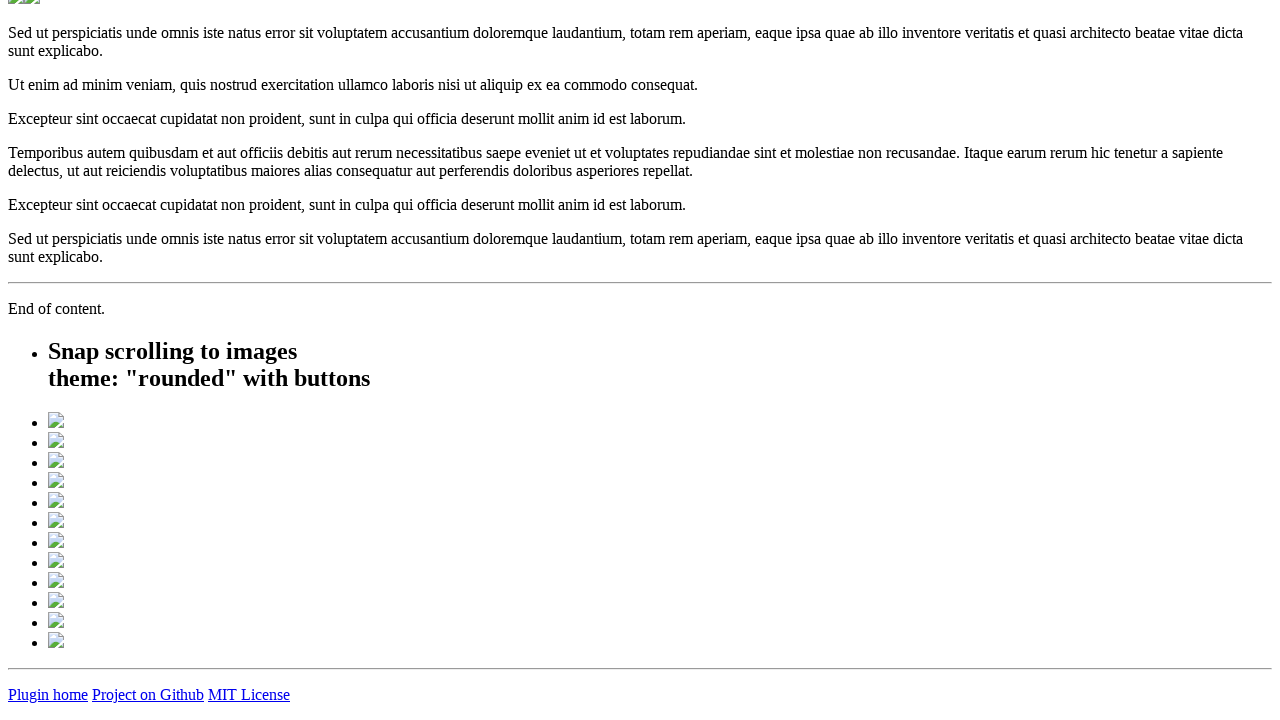

Printed page information - Title: jQuery custom scrollbar demo, URL: http://manos.malihu.gr/repository/custom-scrollbar/demo/examples/complete_examples.html
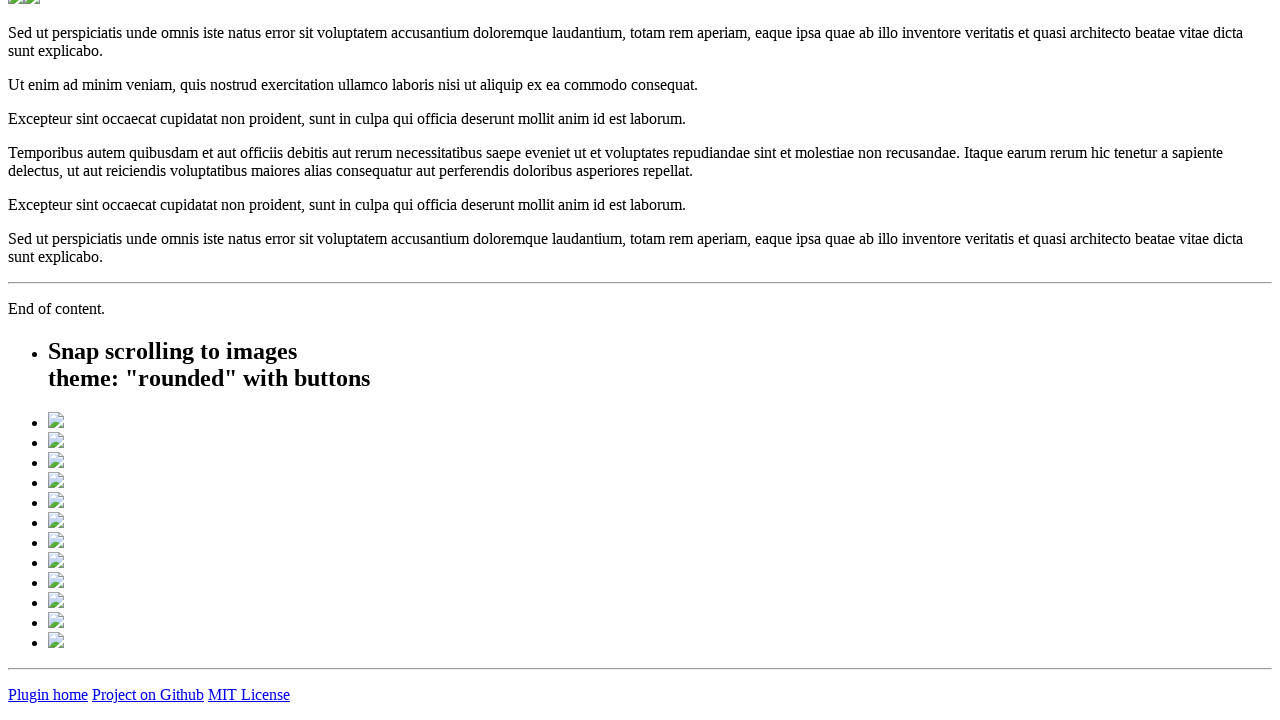

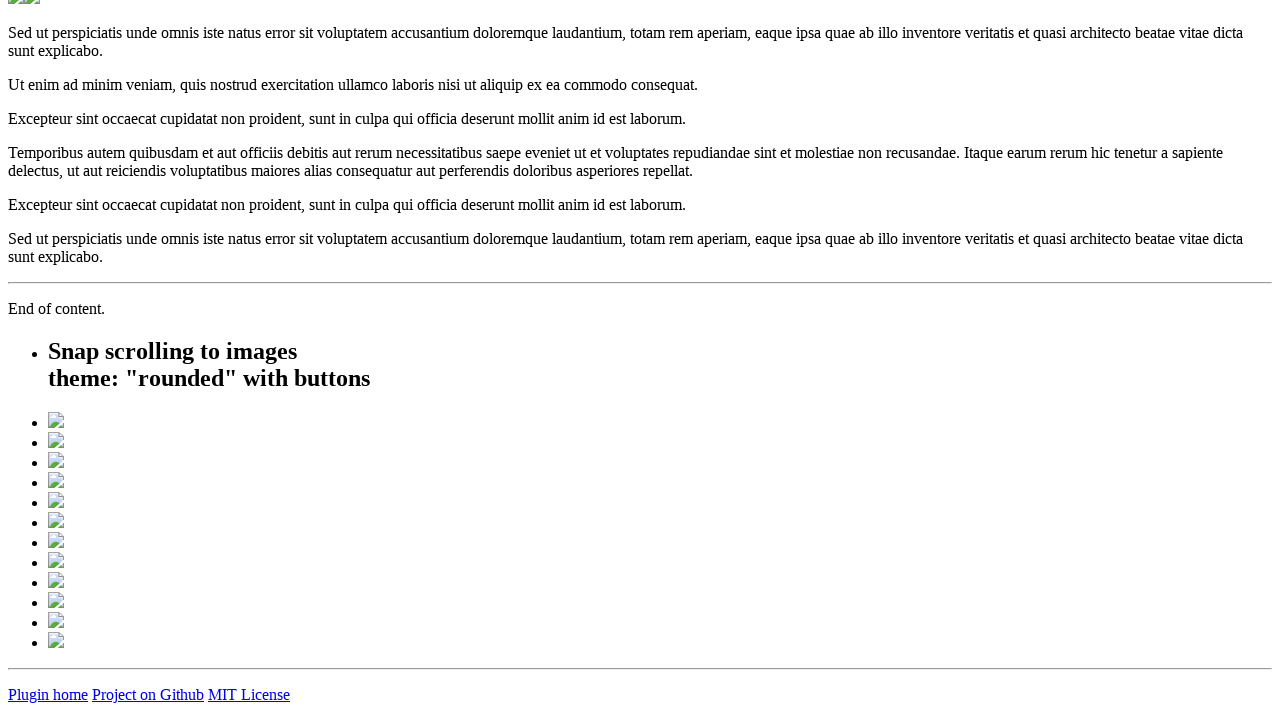